Tests the search functionality on python.org by searching for a term with no results ("chupakabra"), then clearing and searching for a term with results ("pycon")

Starting URL: http://www.python.org

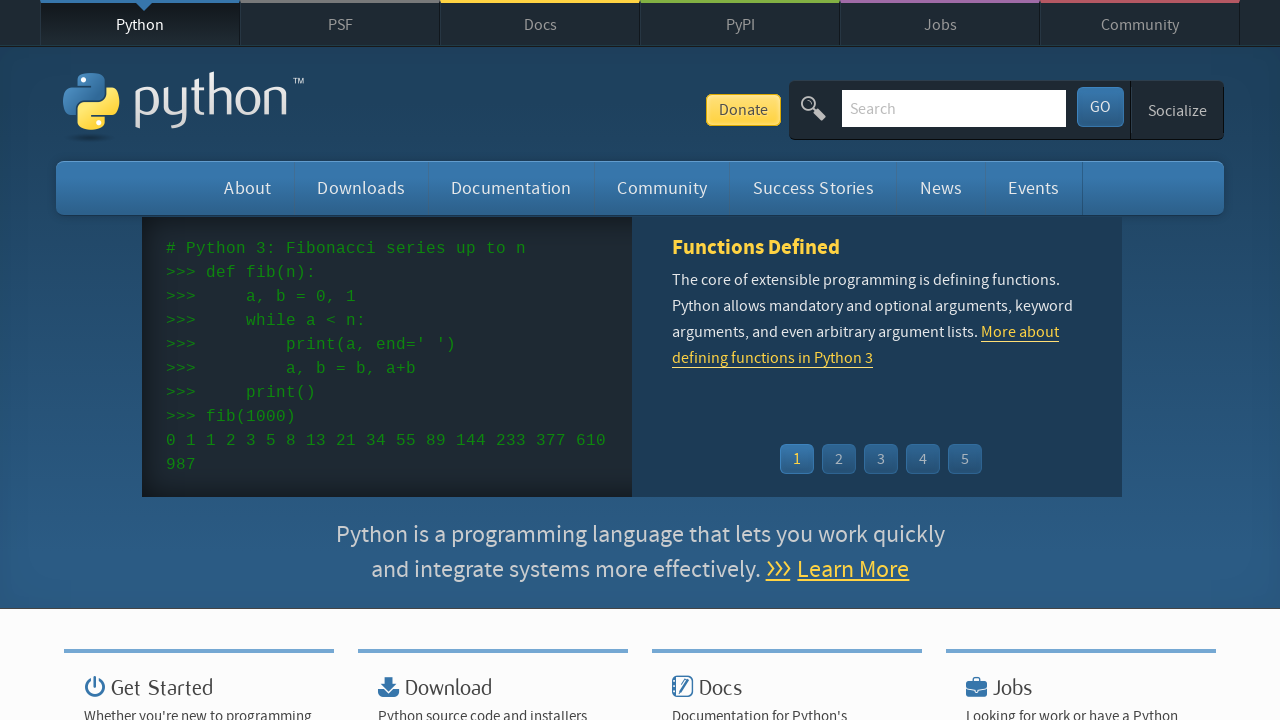

Filled search box with 'chupakabra' (term with no results) on input[name='q']
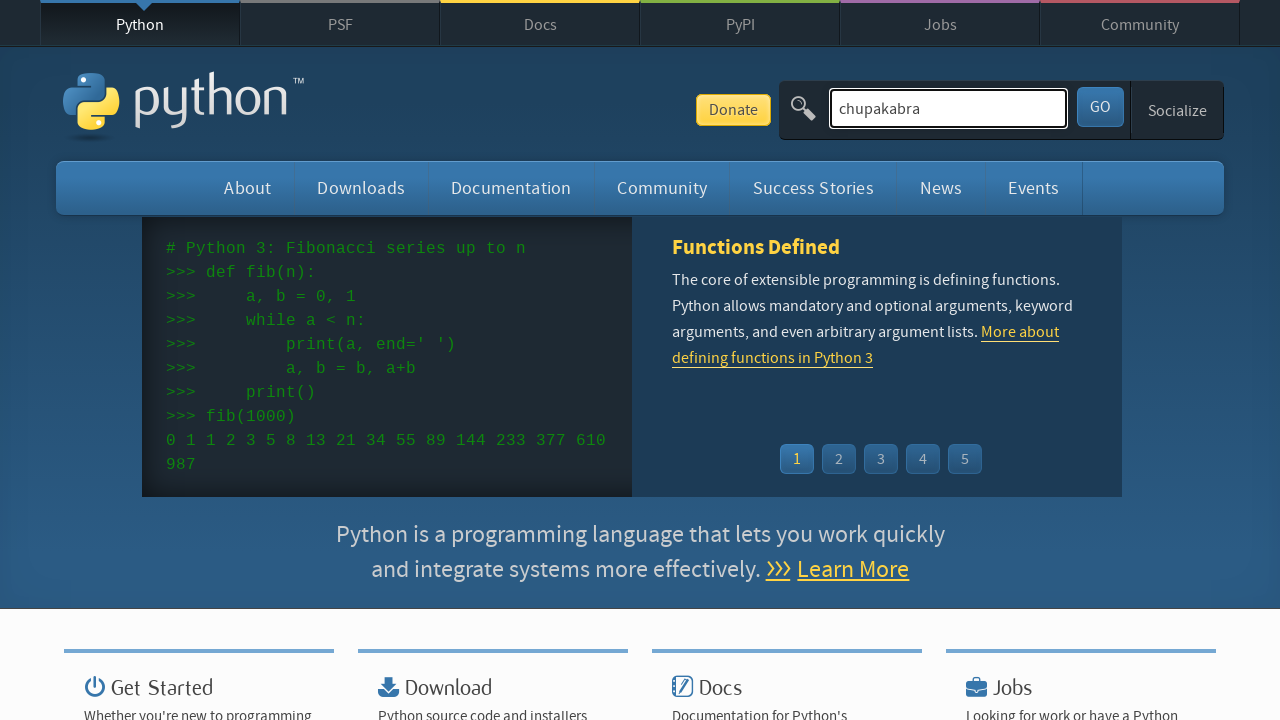

Pressed Enter to submit search for 'chupakabra' on input[name='q']
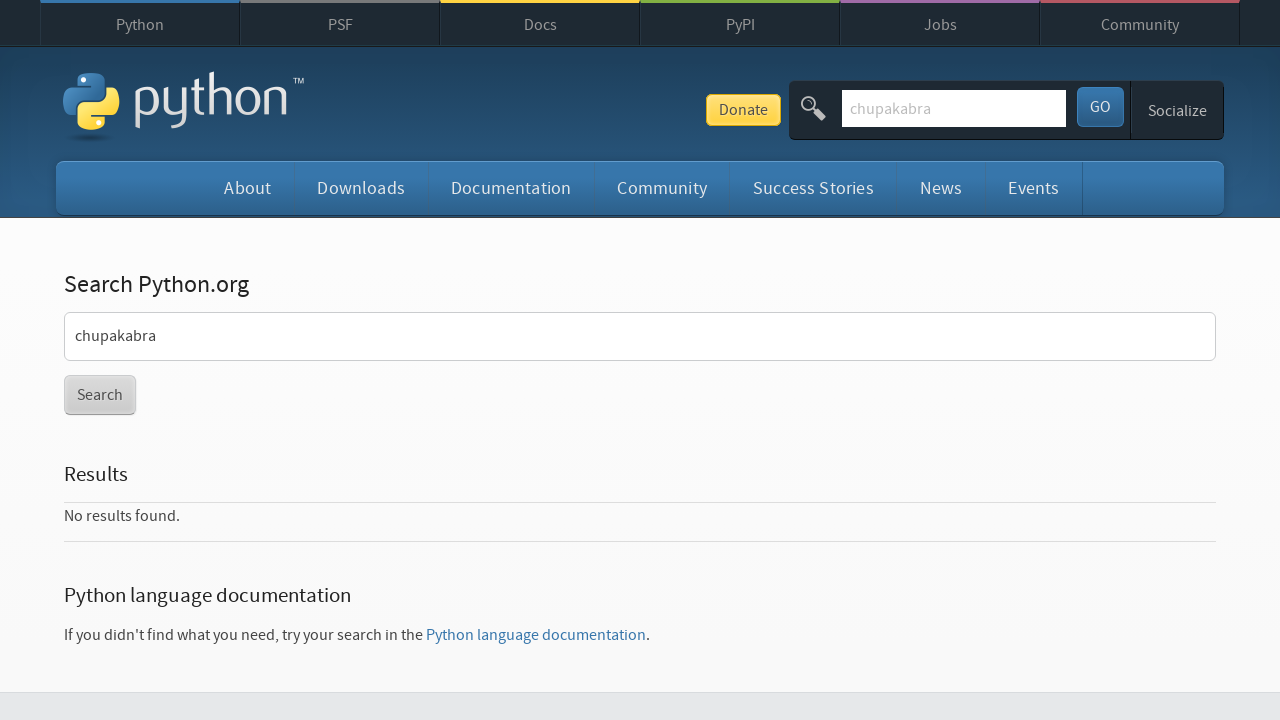

Waited for search results page to load
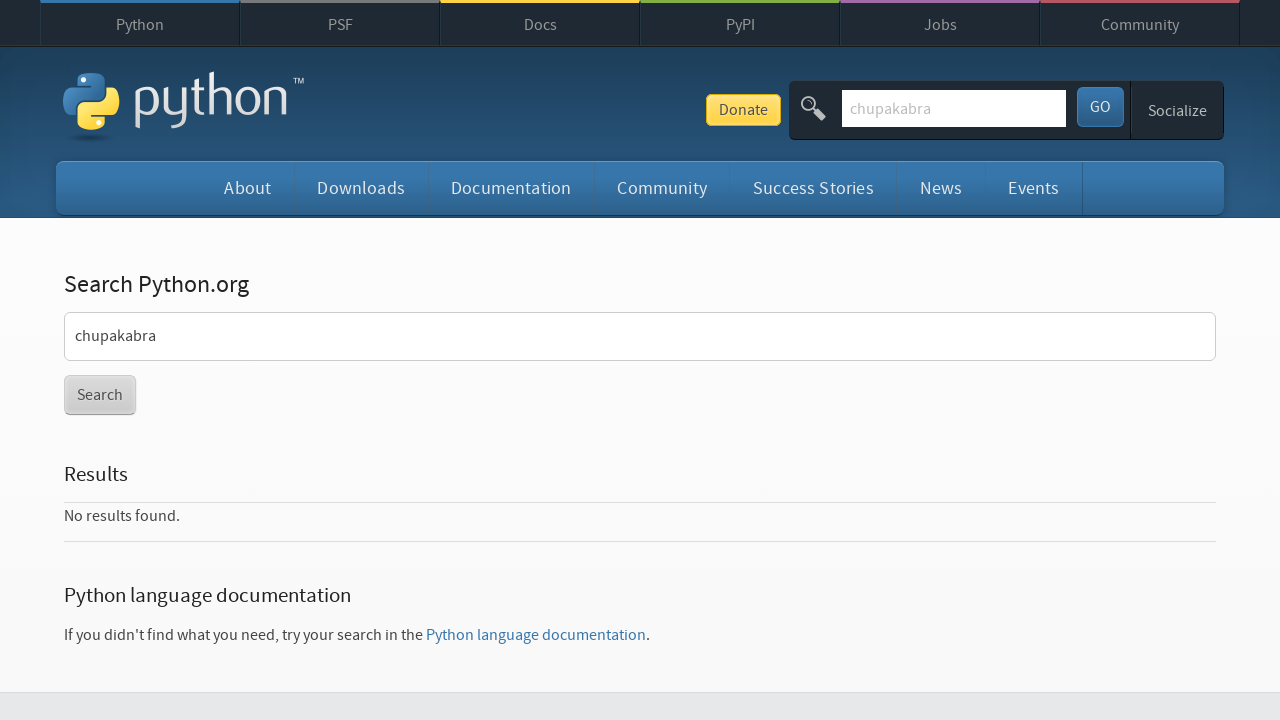

Cleared search box on input[name='q']
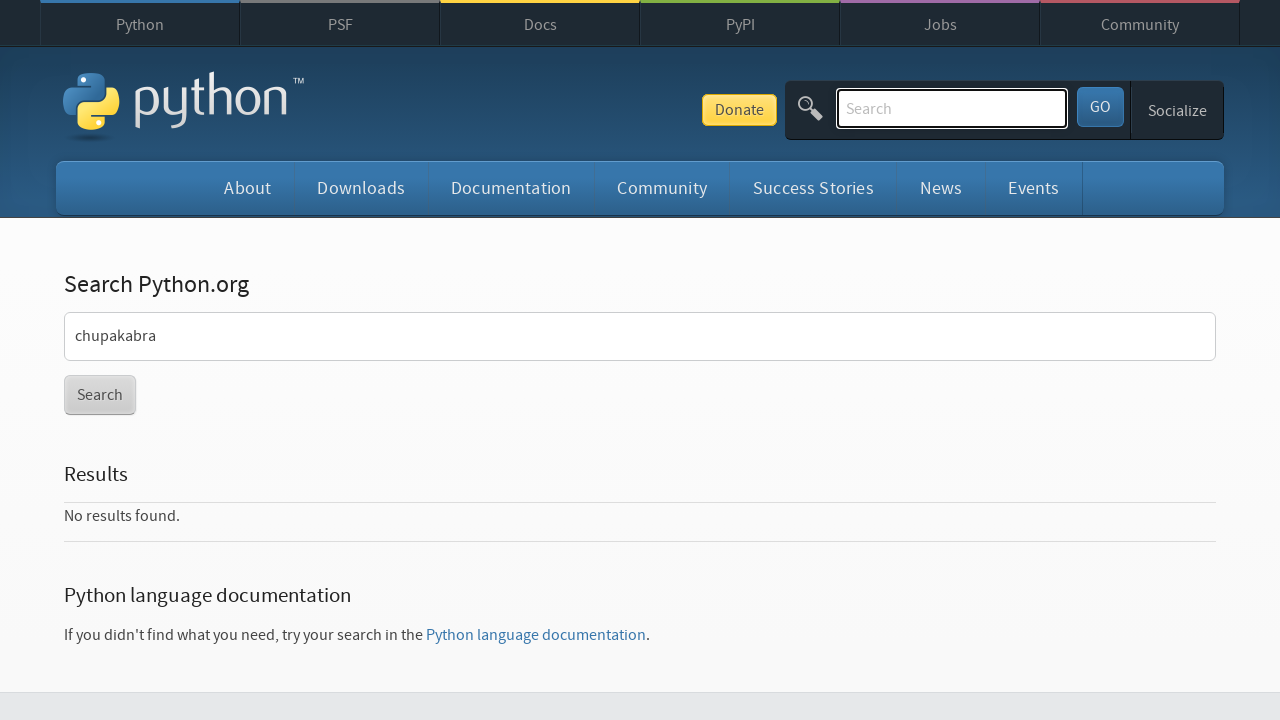

Filled search box with 'pycon' (term with results) on input[name='q']
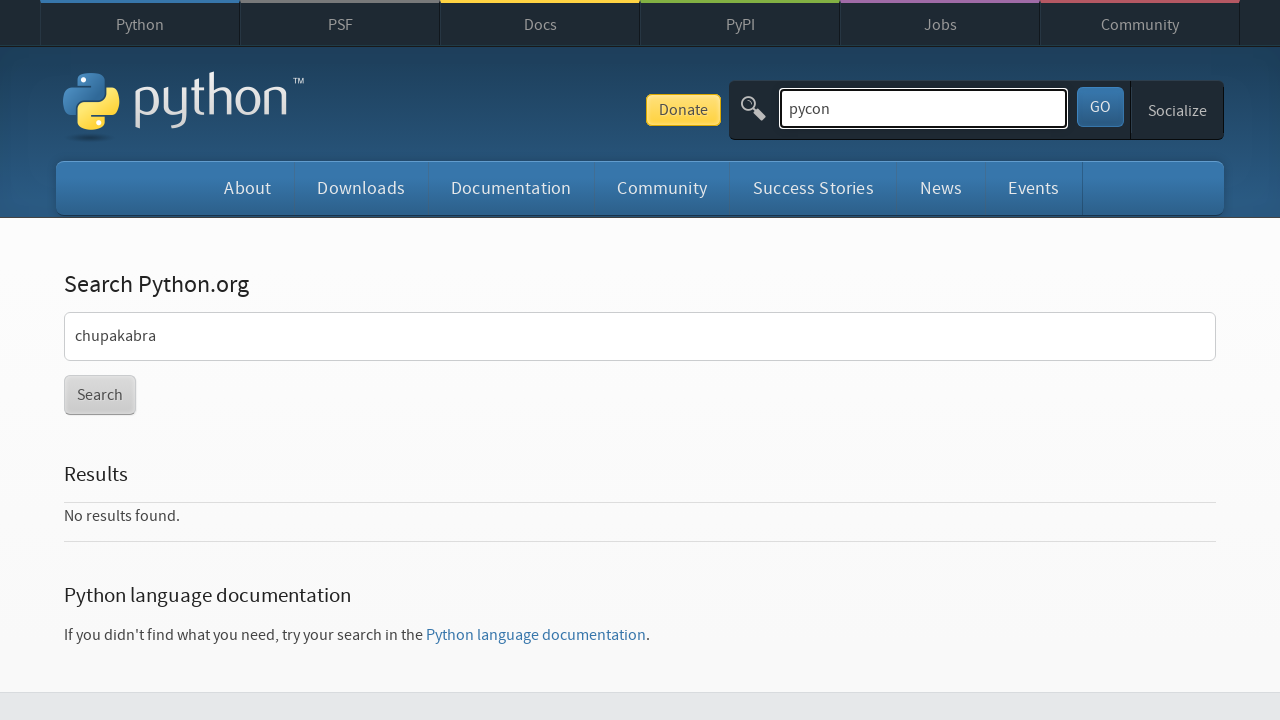

Pressed Enter to submit search for 'pycon' on input[name='q']
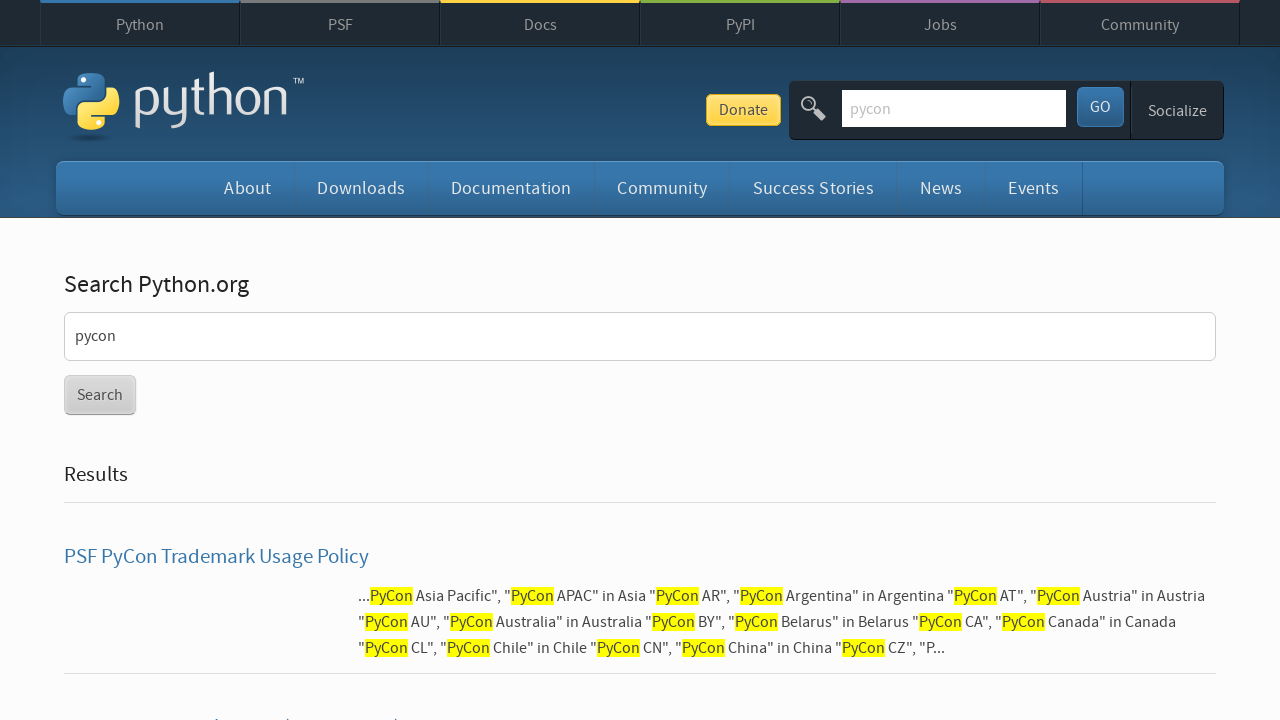

Waited for search results page to load
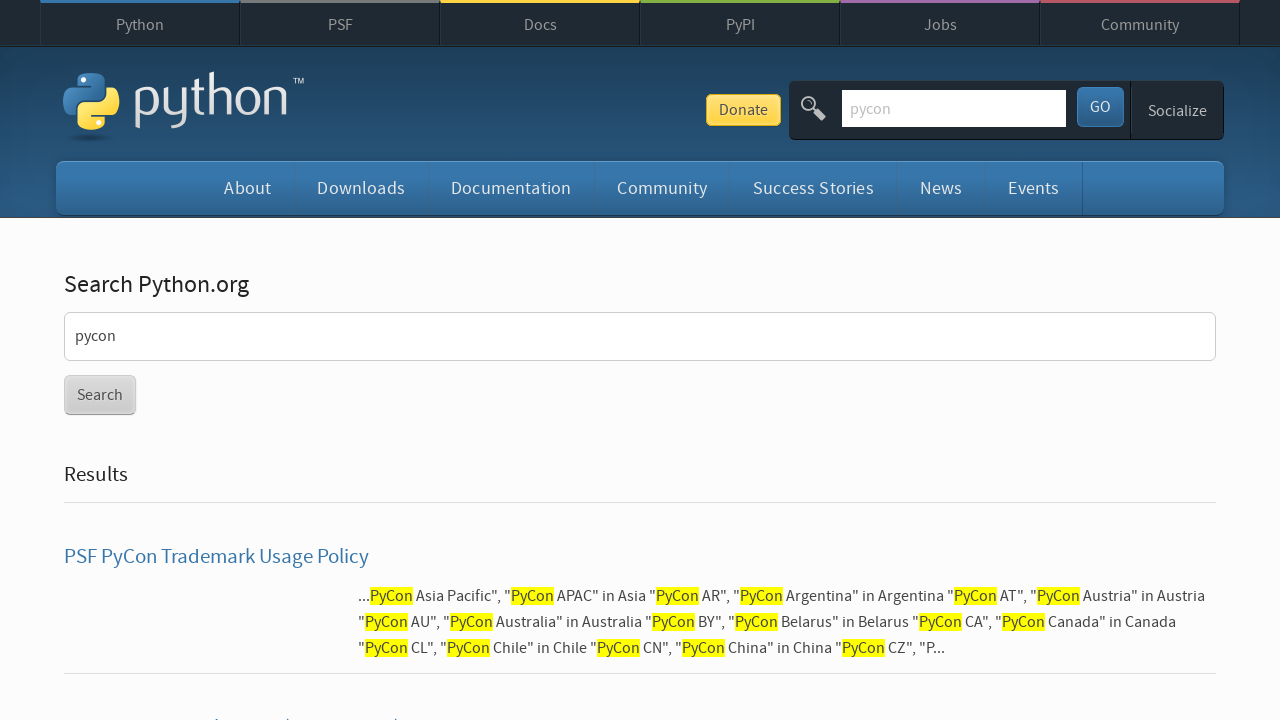

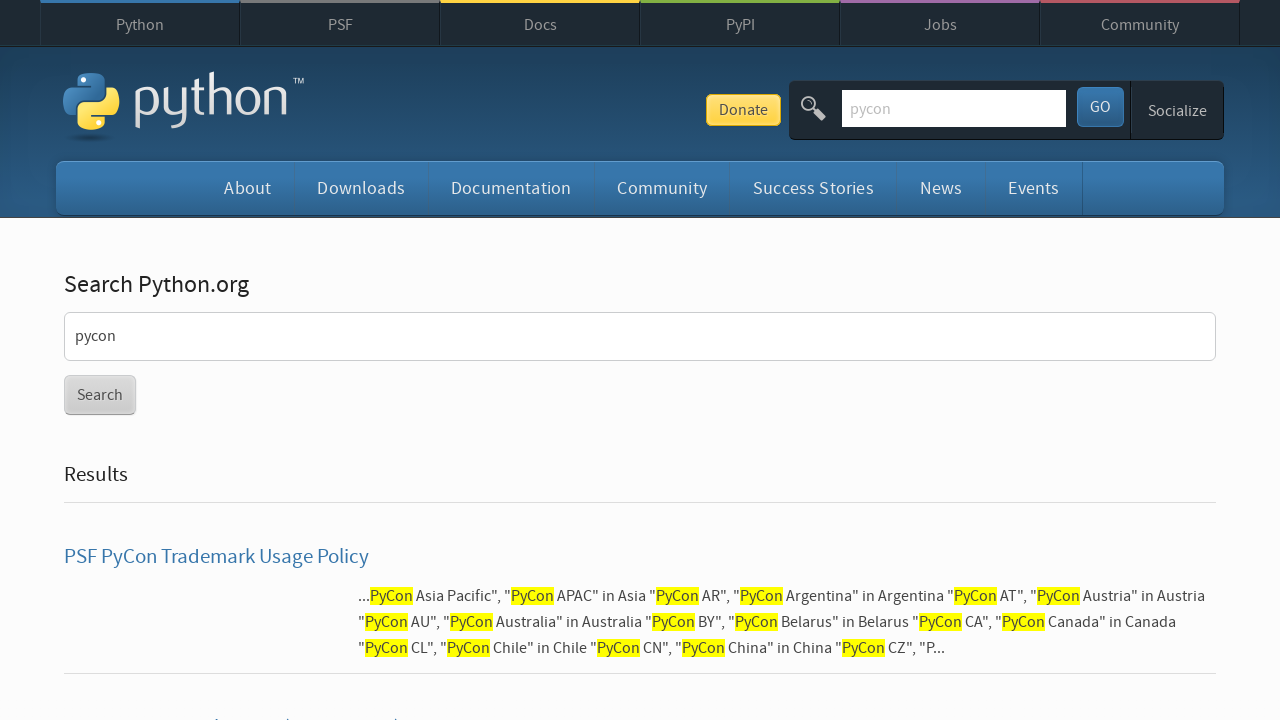